Runs the Speedometer 2.0 browser benchmark test by clicking the start button and waiting for results

Starting URL: https://browserbench.org/Speedometer2.0/

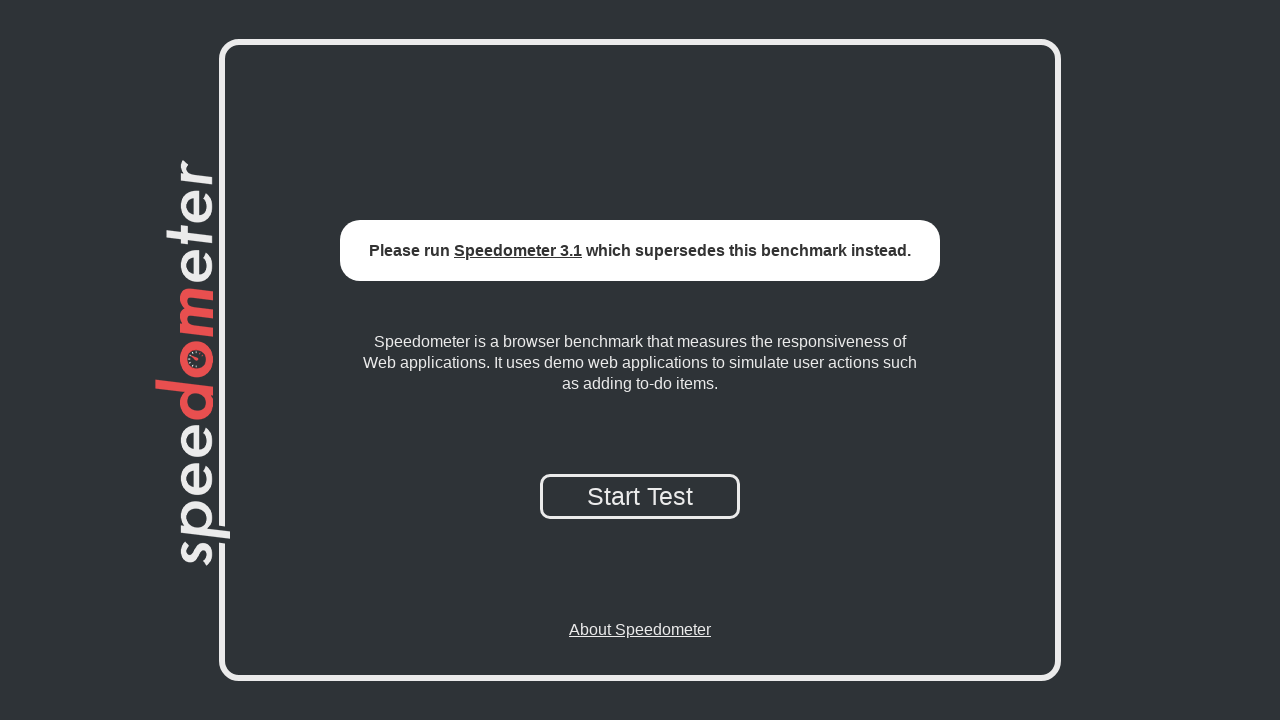

Clicked the start button to begin Speedometer 2.0 benchmark at (640, 496) on xpath=//div[@class='buttons']/button
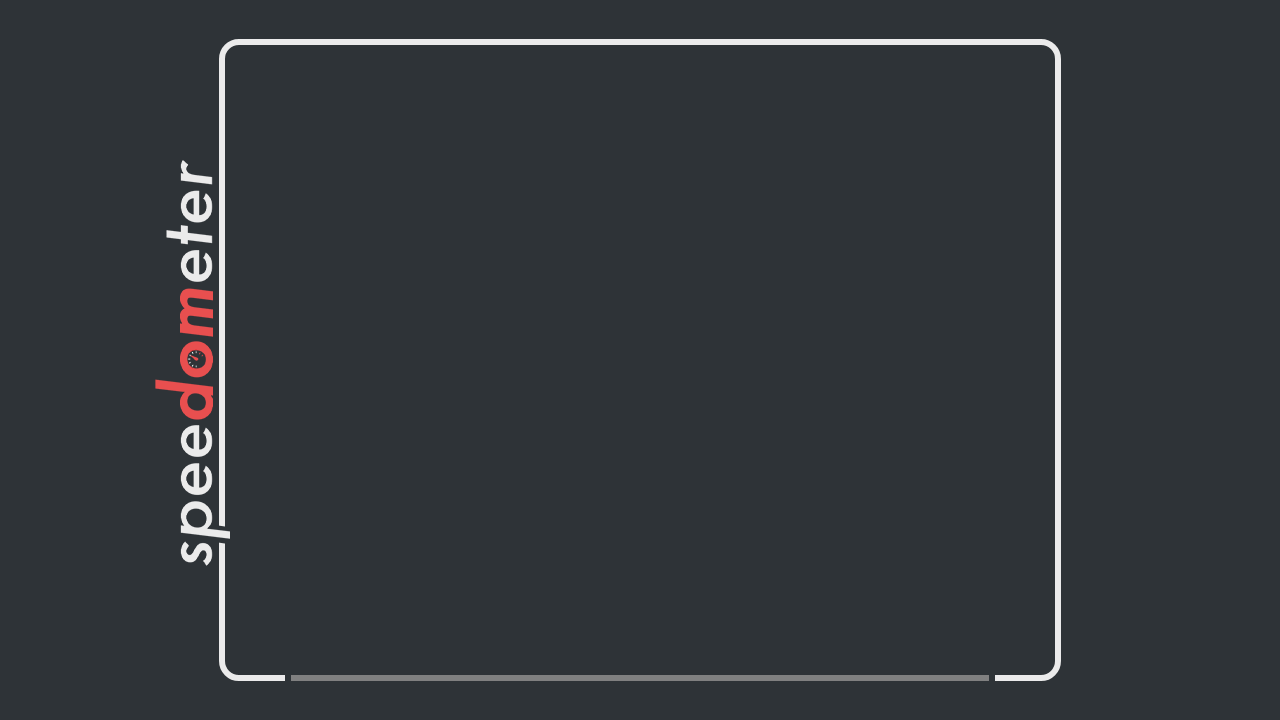

Waited 65 seconds for benchmark to complete
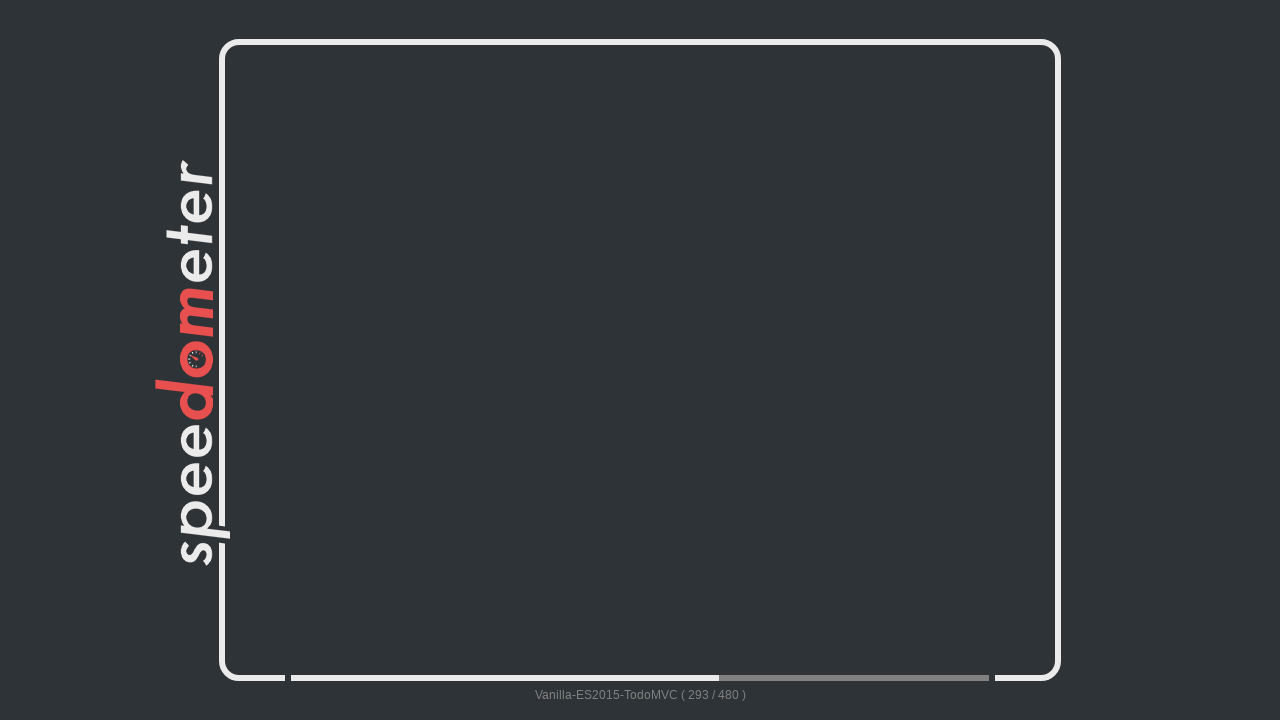

Result number element loaded
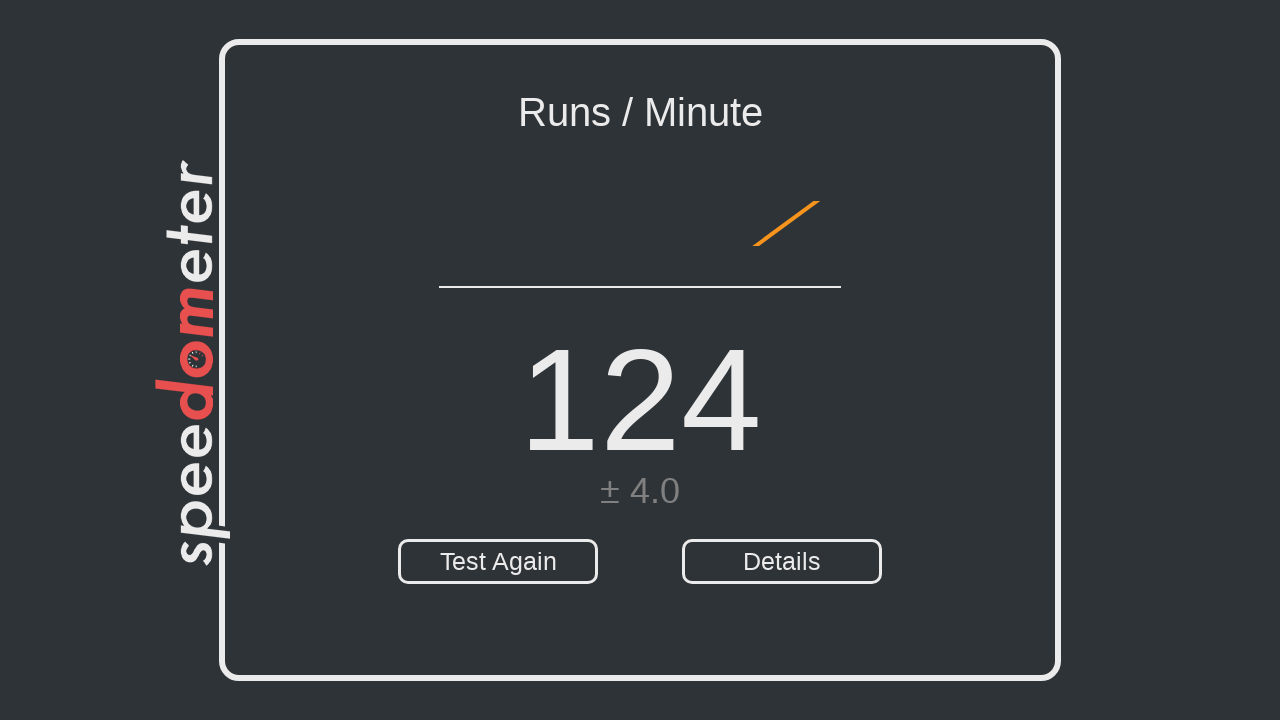

Retrieved benchmark score: 124
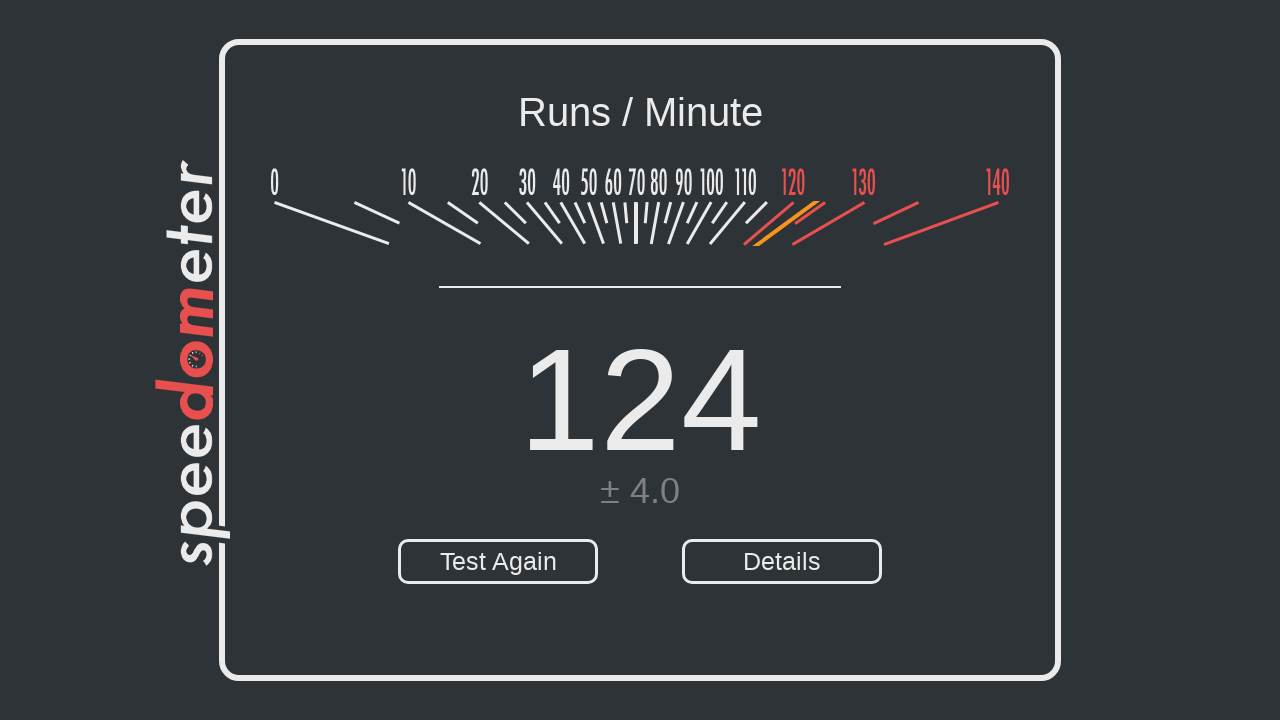

Printed benchmark score result: 124
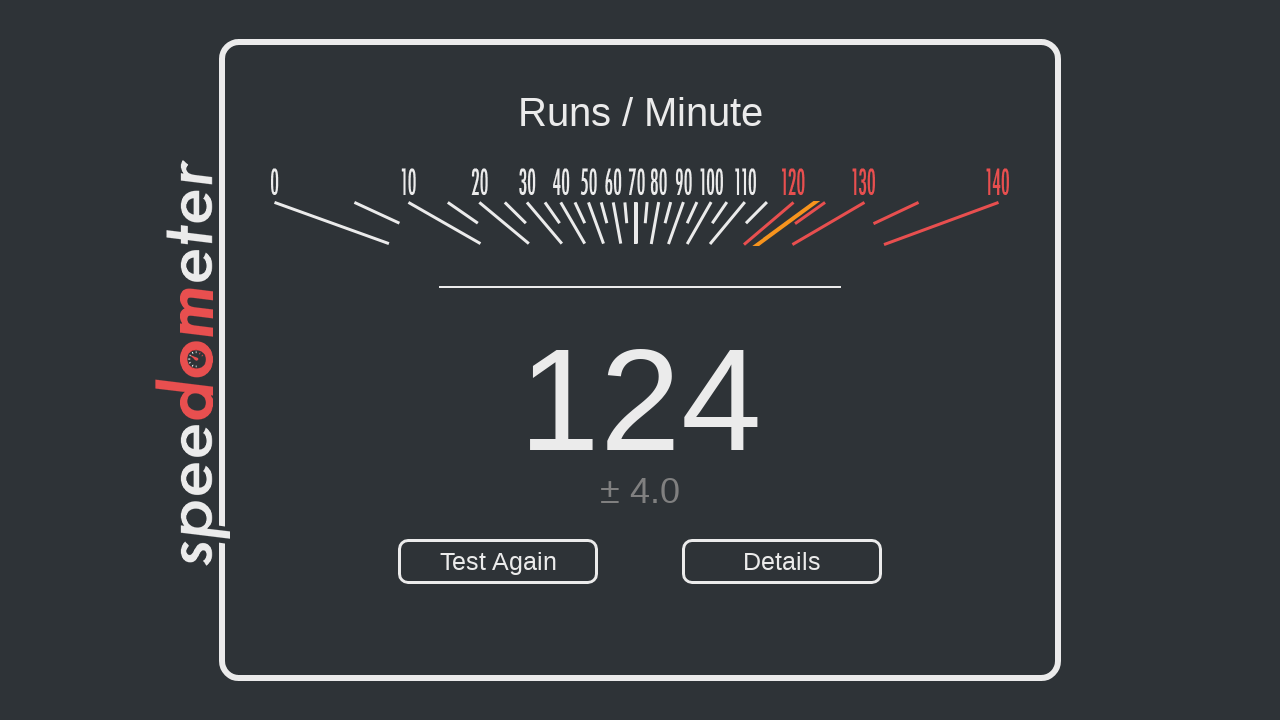

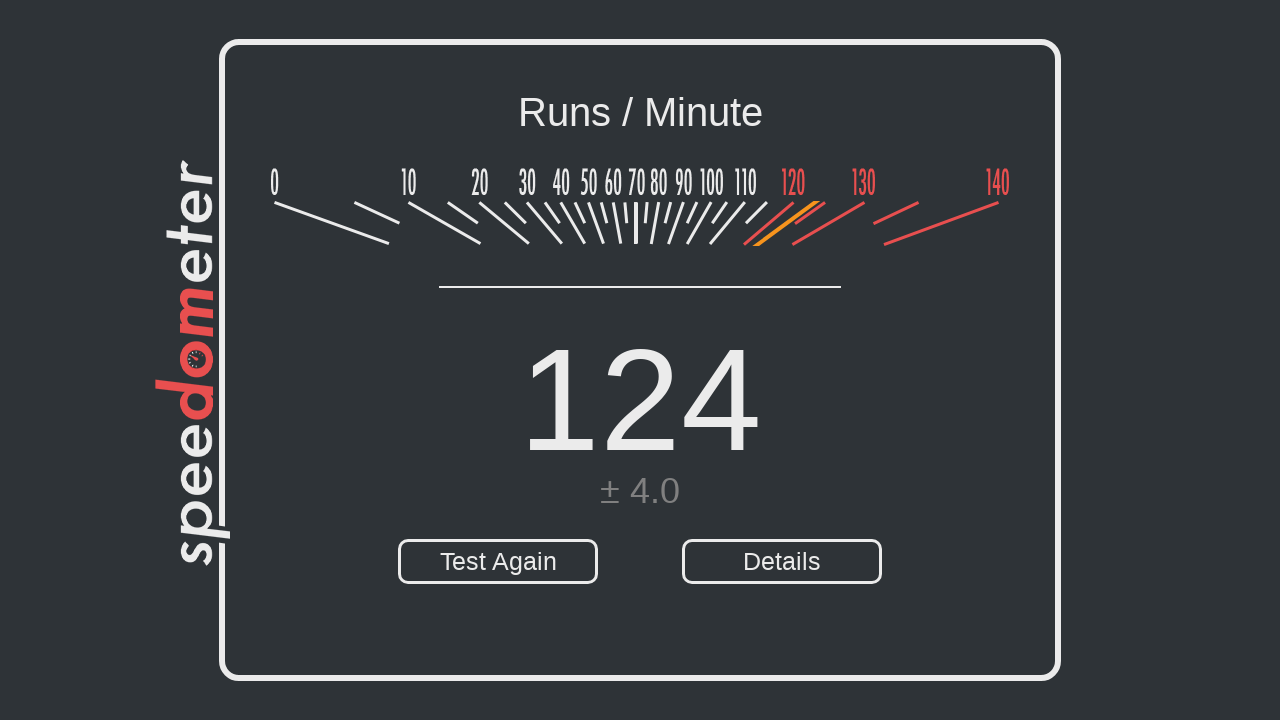